Tests checkbox functionality by clicking on two checkboxes to toggle their state

Starting URL: https://the-internet.herokuapp.com/checkboxes

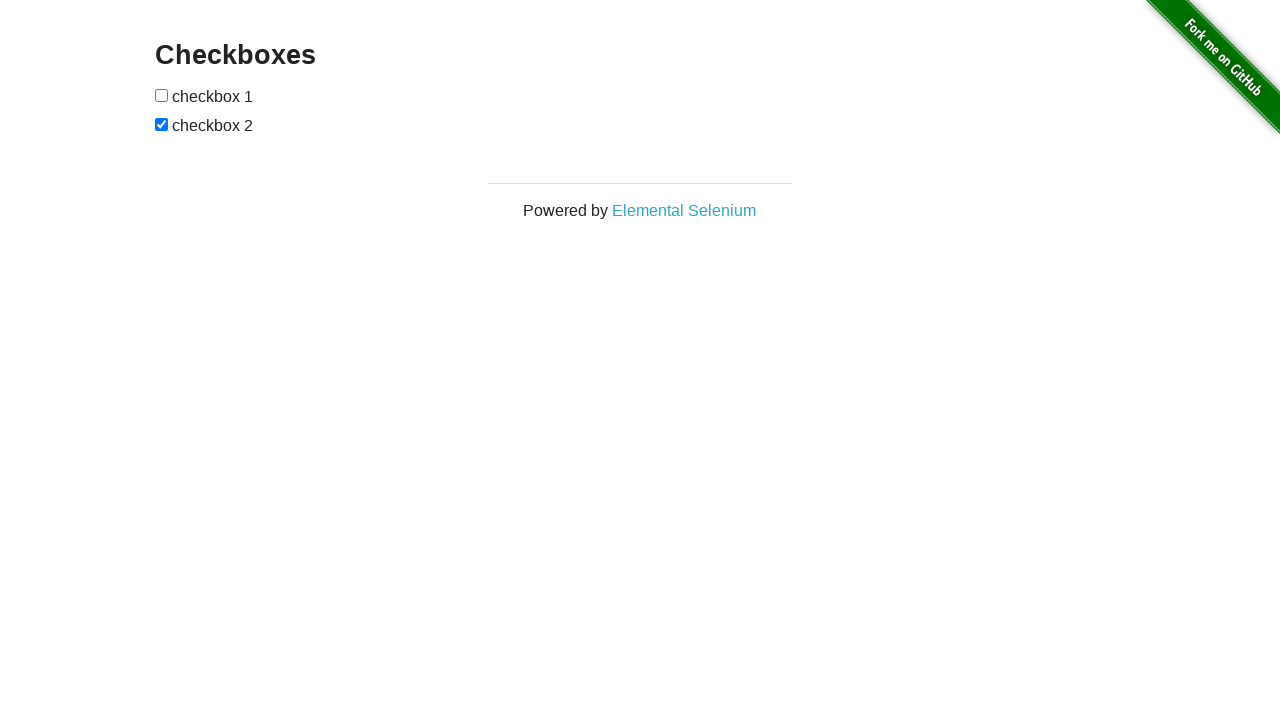

Located all checkboxes on the page
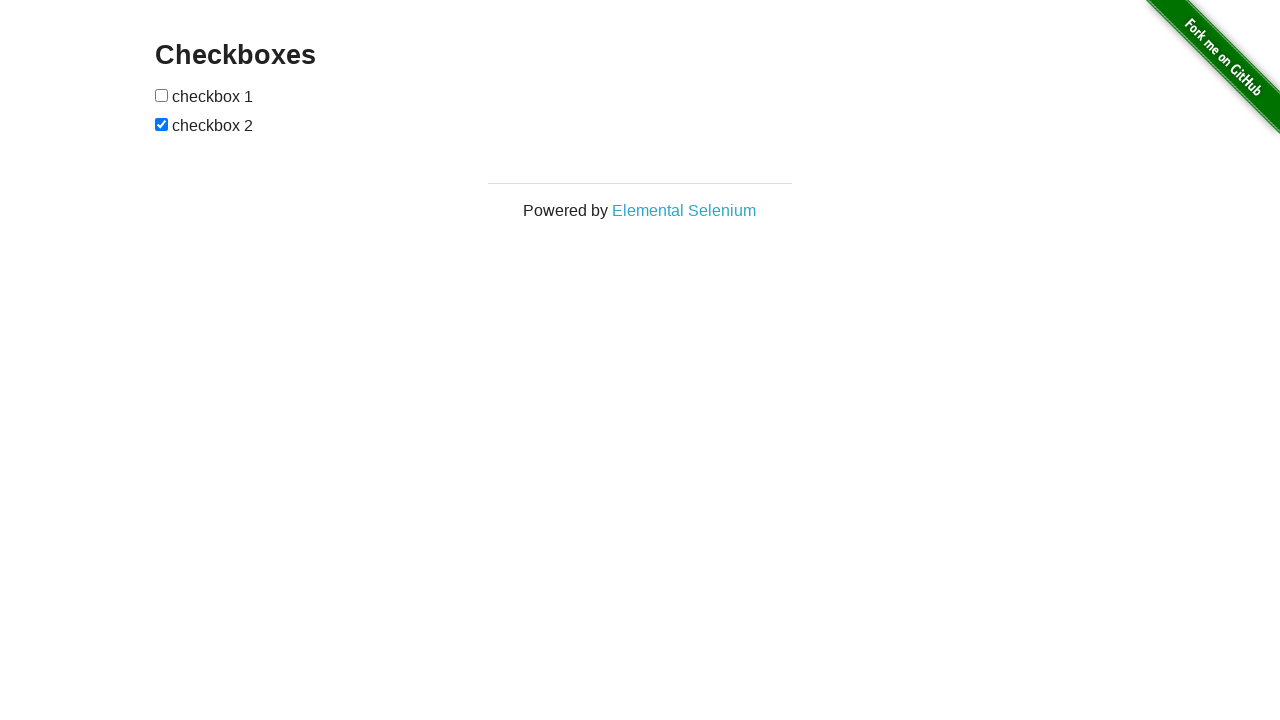

Clicked first checkbox to toggle its state
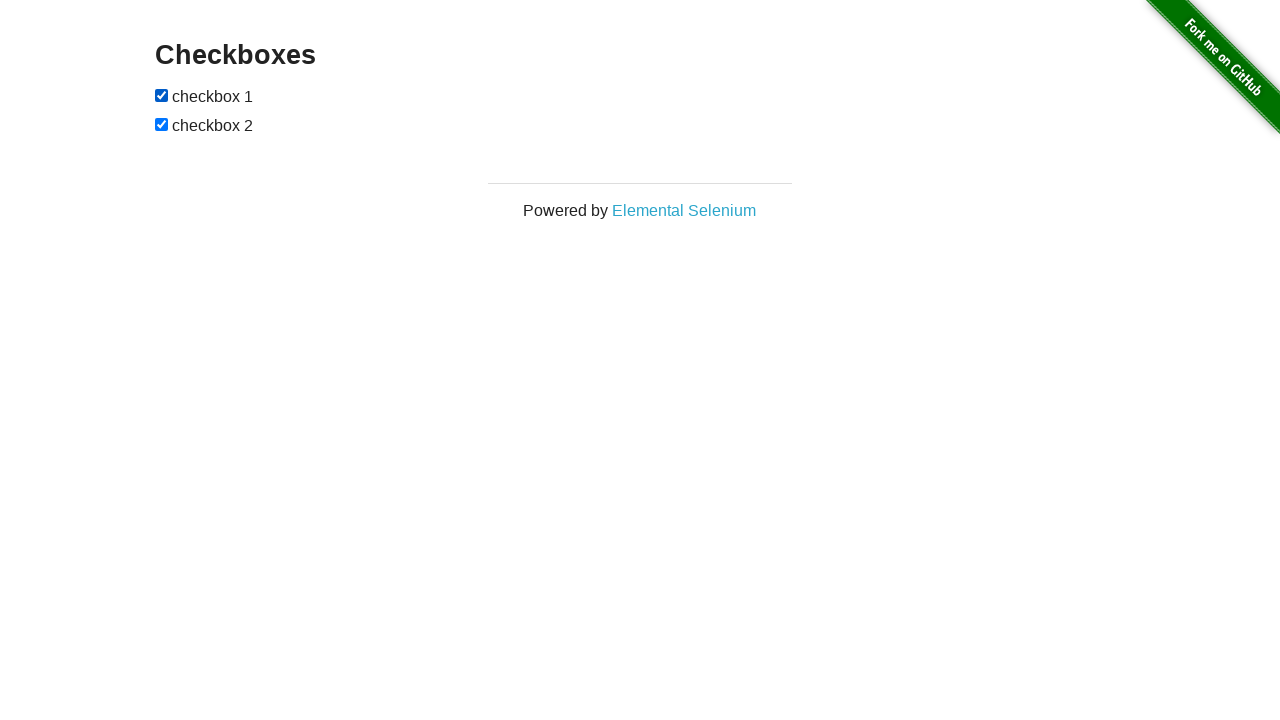

Clicked second checkbox to toggle its state
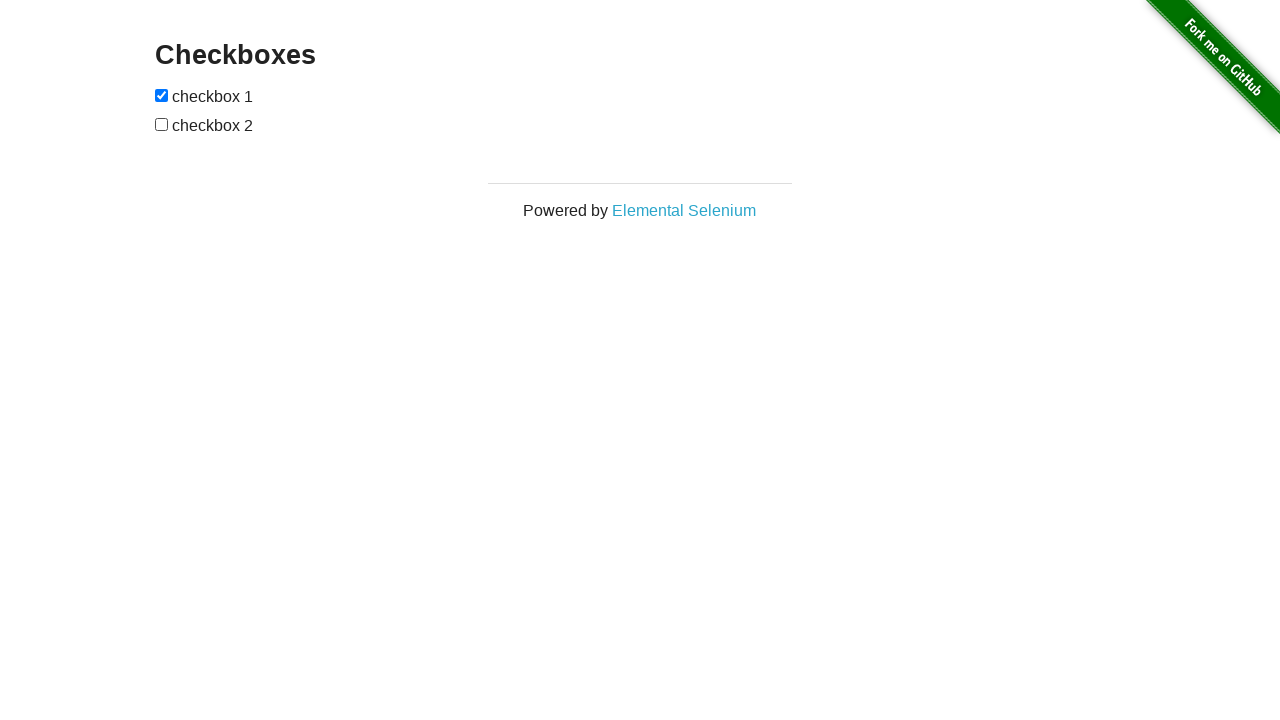

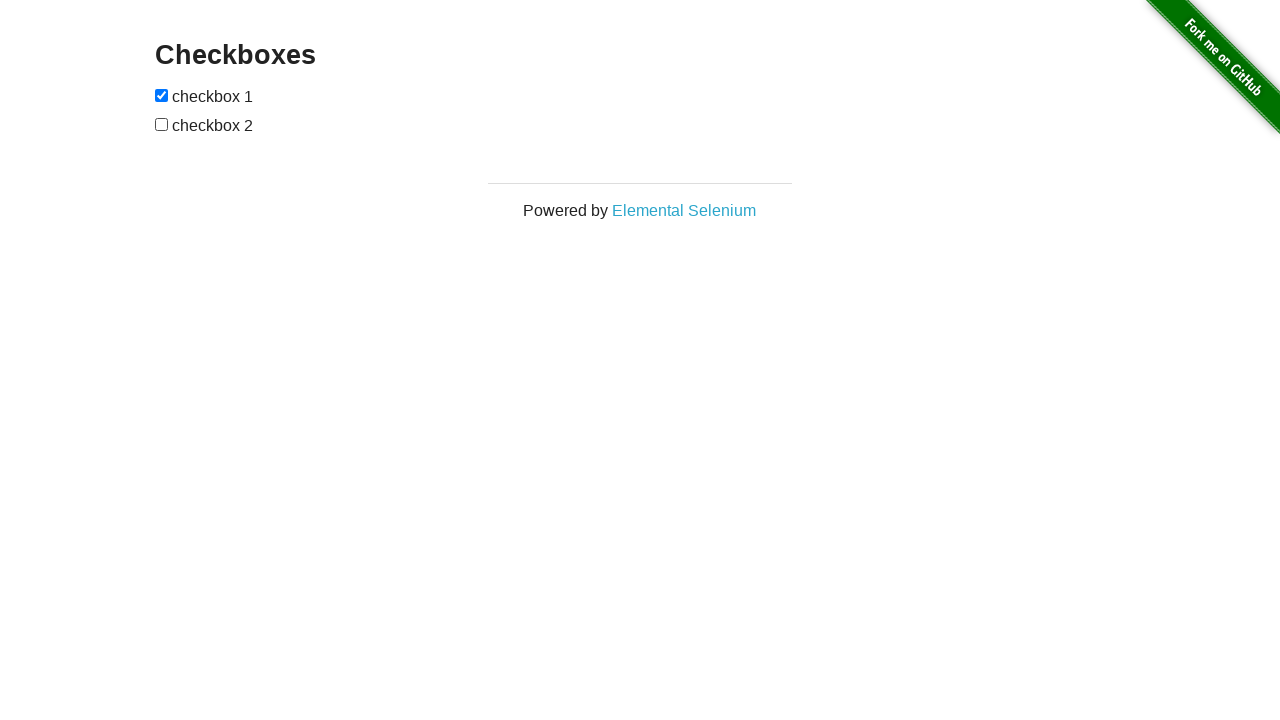